Tests moving mouse by offset from current position

Starting URL: https://selenium.dev/selenium/web/mouse_interaction.html

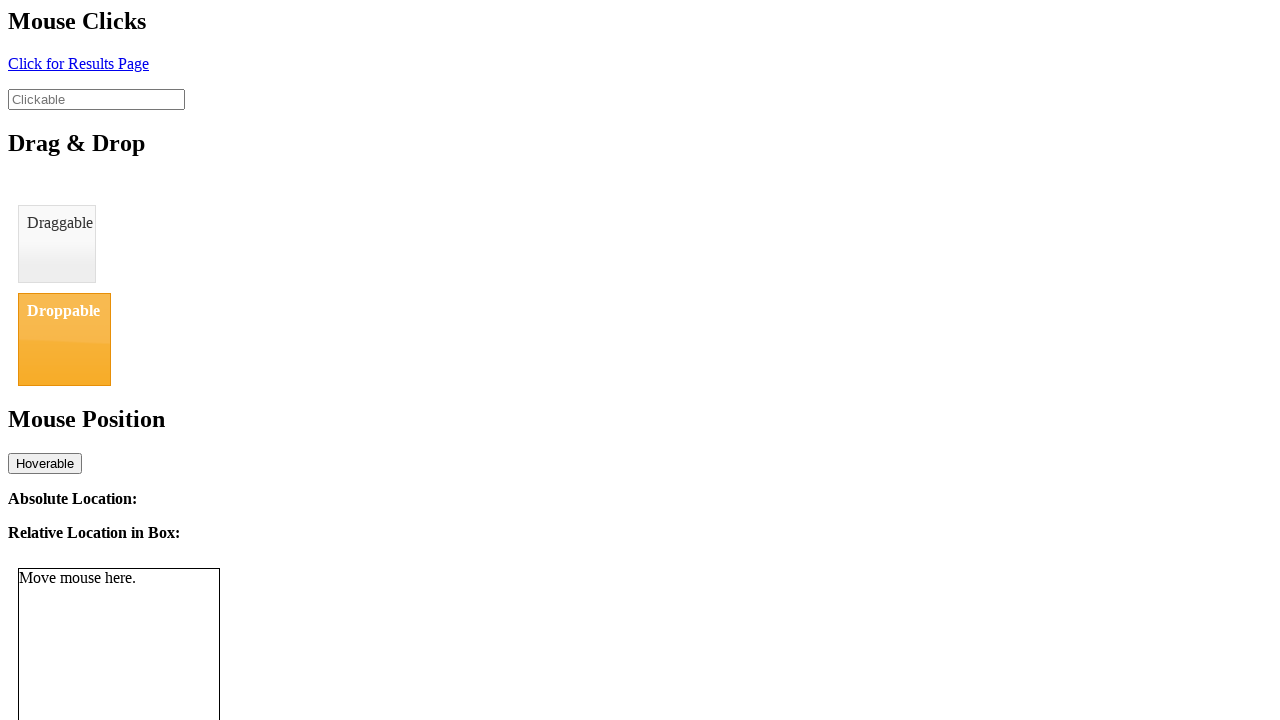

Moved mouse to initial position (6, 3) at (6, 3)
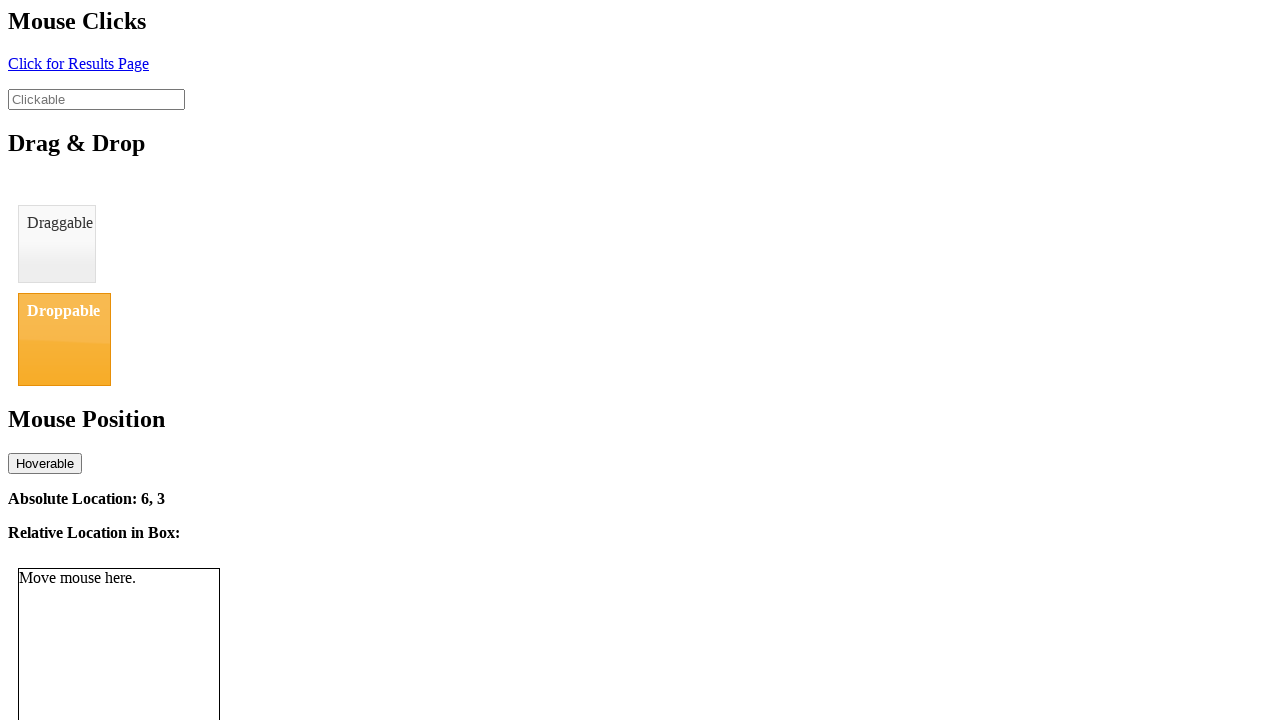

Moved mouse by offset (+13, +15) to position (19, 18) at (19, 18)
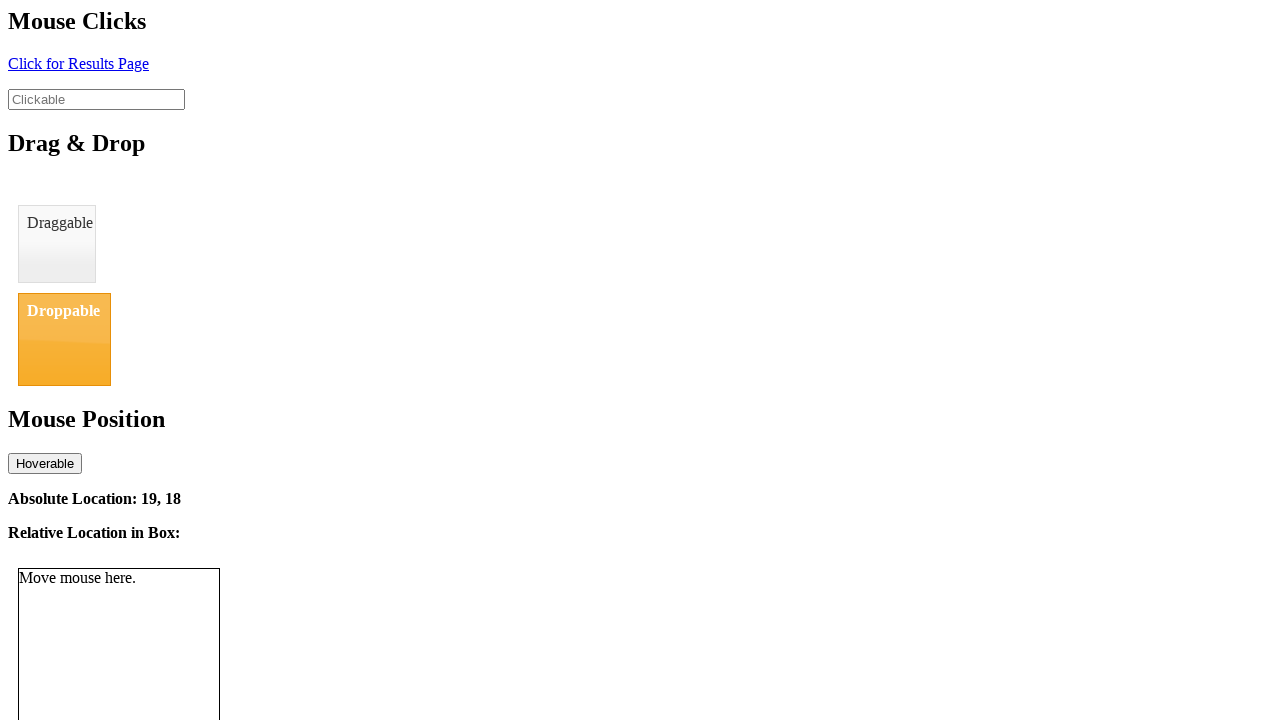

Retrieved absolute location coordinates from page
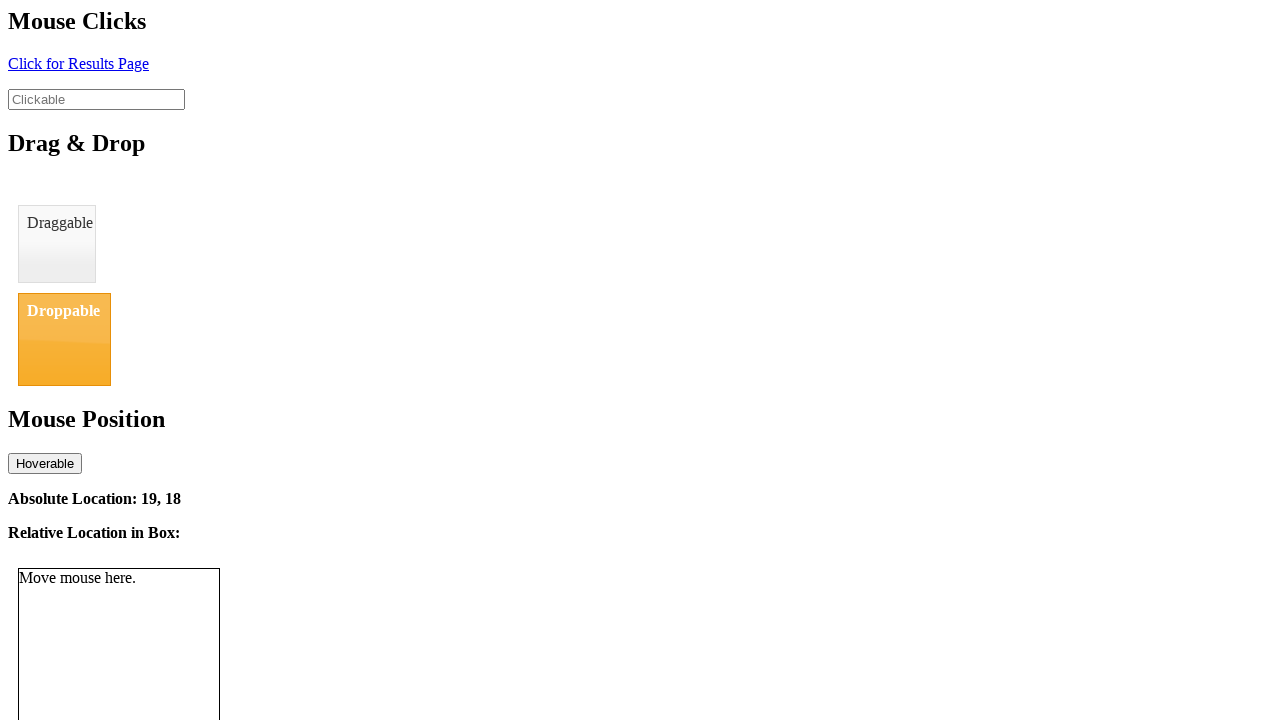

Parsed coordinates text into individual values
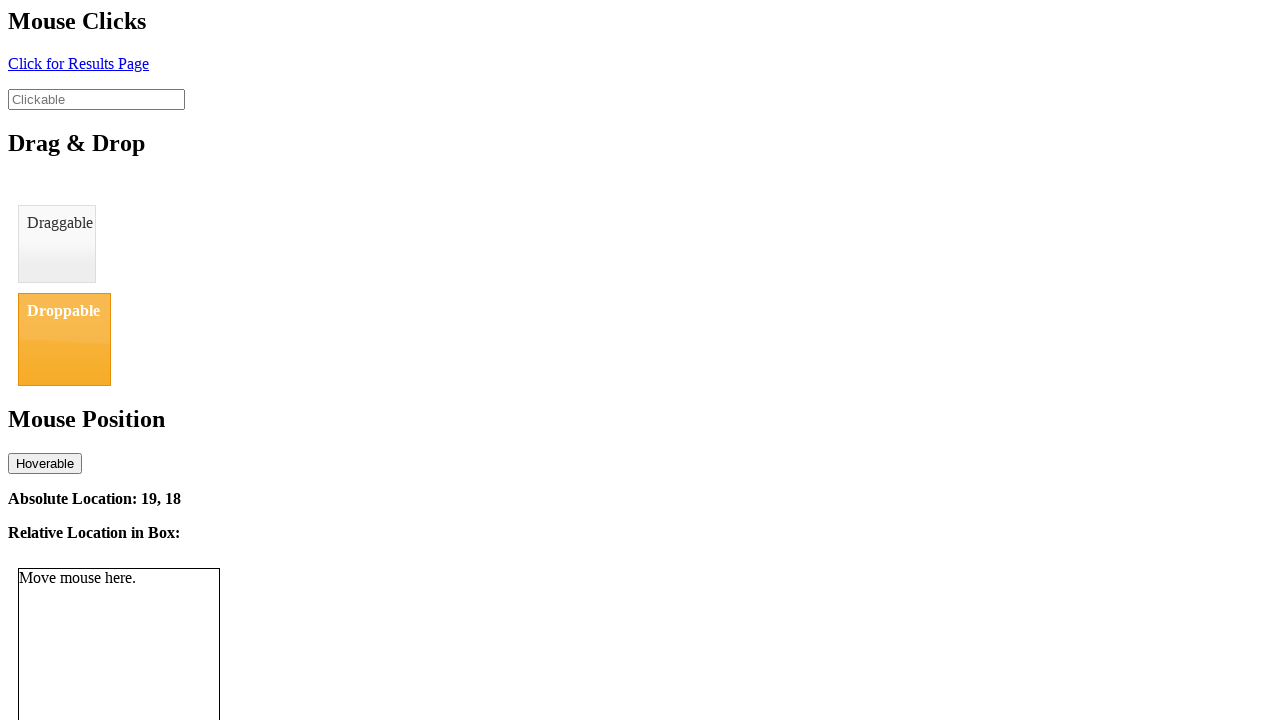

Verified X coordinate is approximately 19
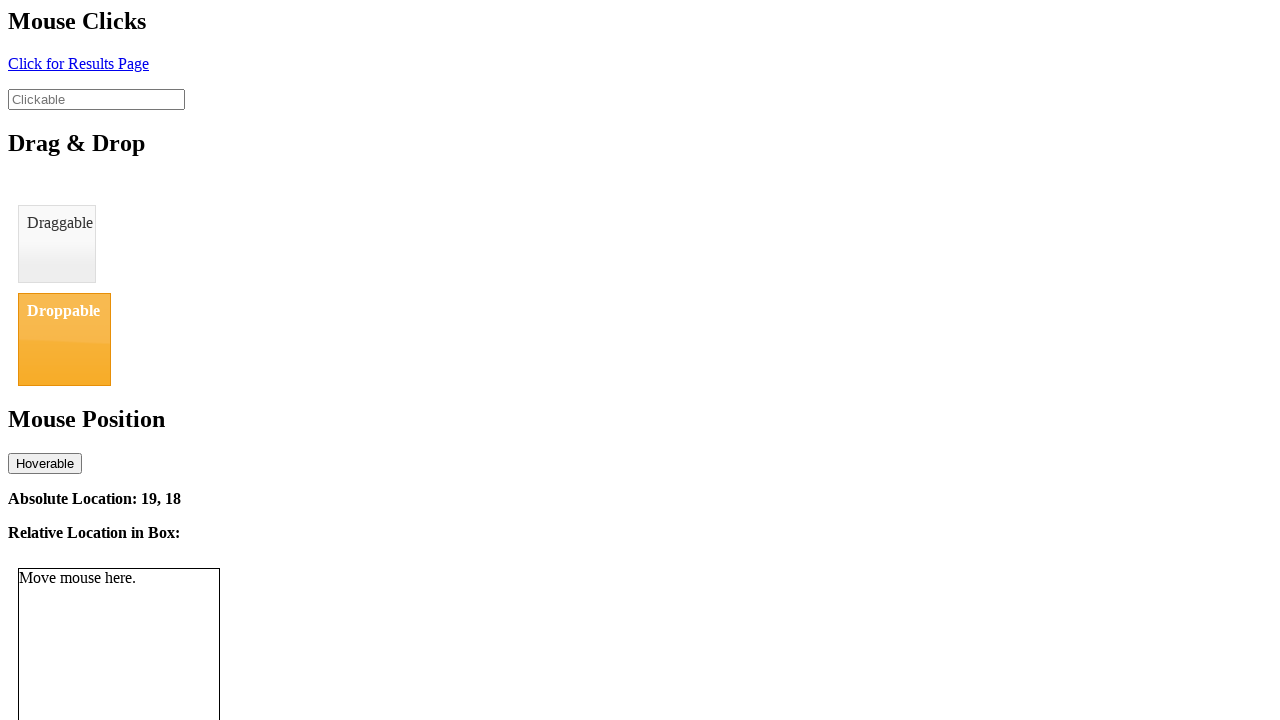

Verified Y coordinate is approximately 18
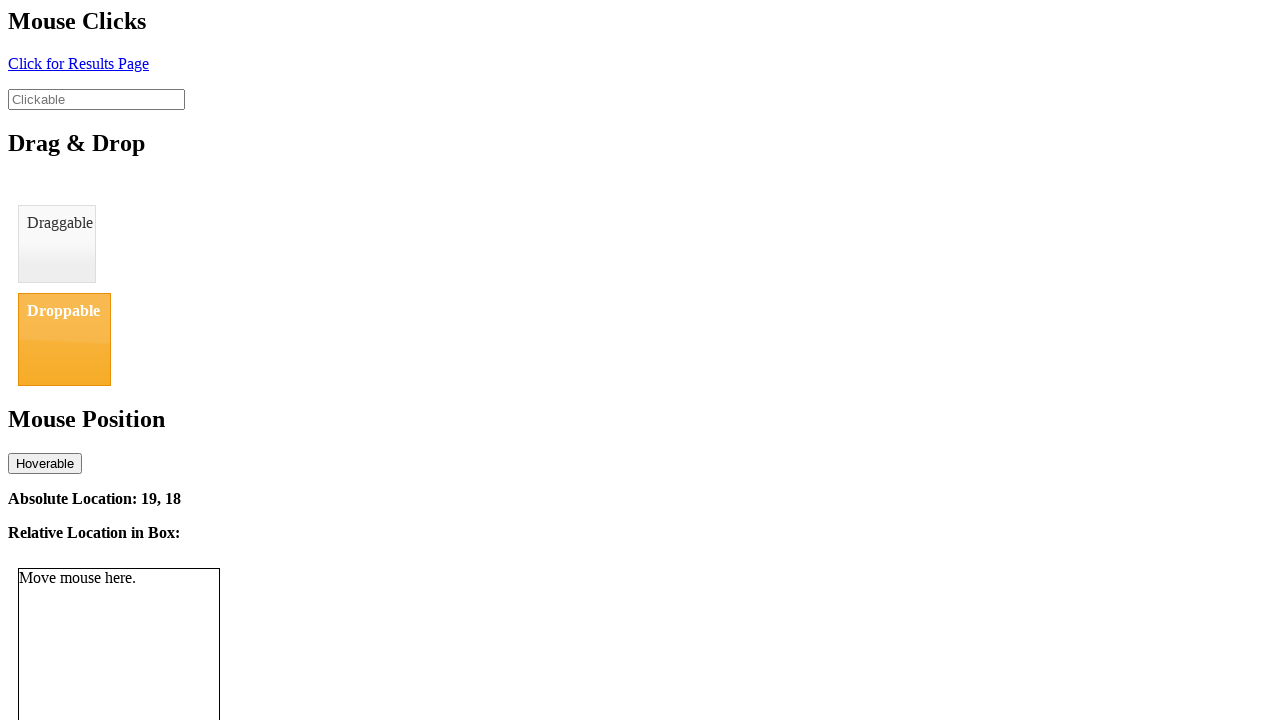

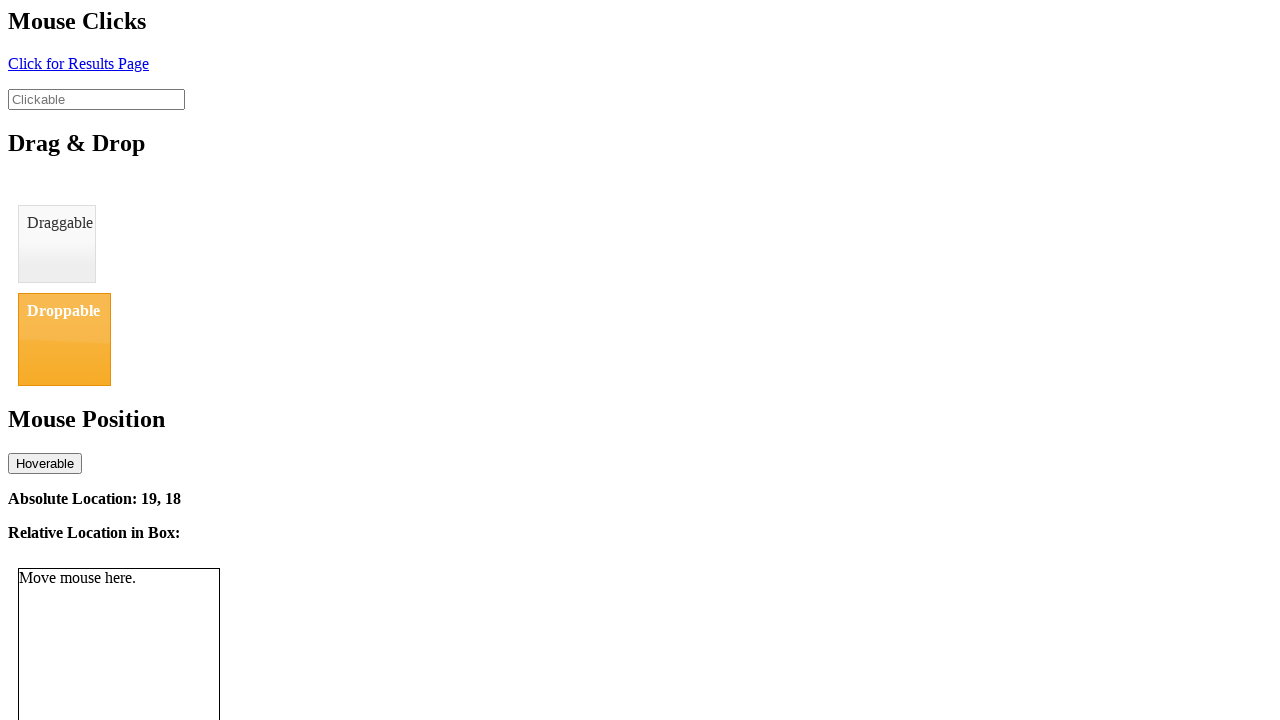